Tests the Personal Notes feature by navigating to the notes page, adding 10 notes with titles and content, and then performing a search by title.

Starting URL: https://material.playwrightvn.com/

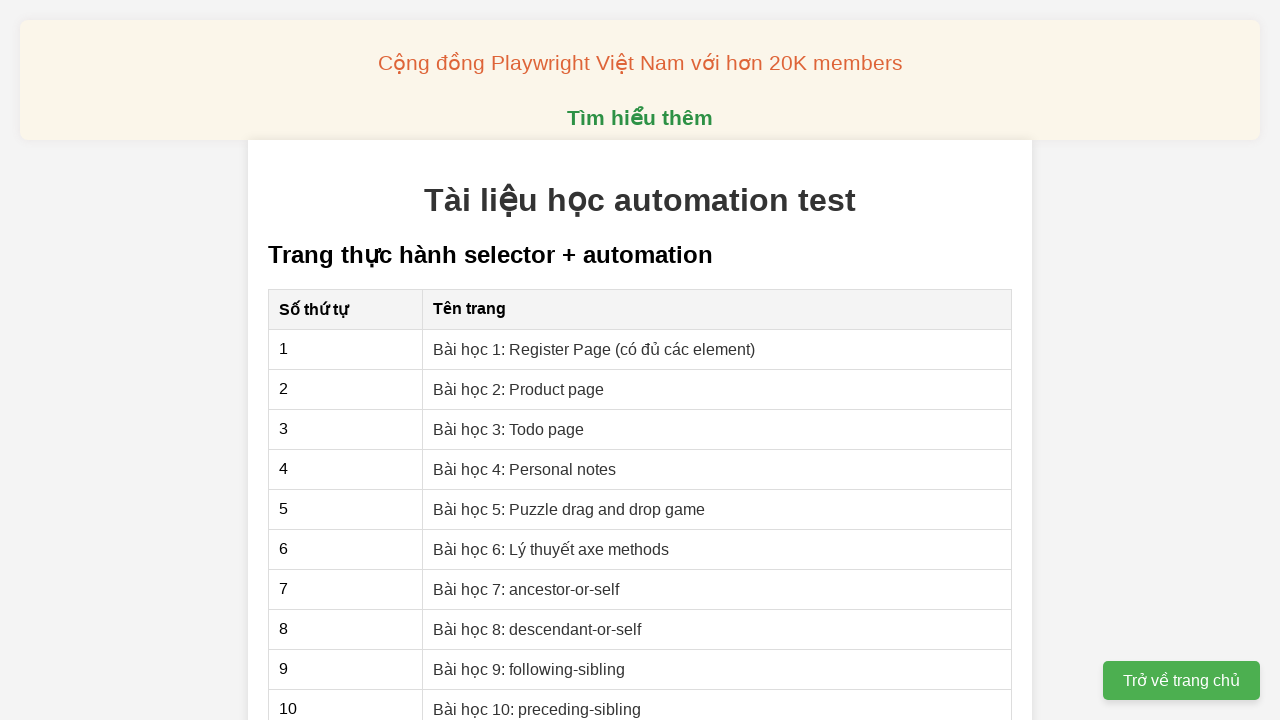

Clicked on 'Bài học 4: Personal notes' link to navigate to notes page at (525, 469) on xpath=//a[@href='04-xpath-personal-notes.html']
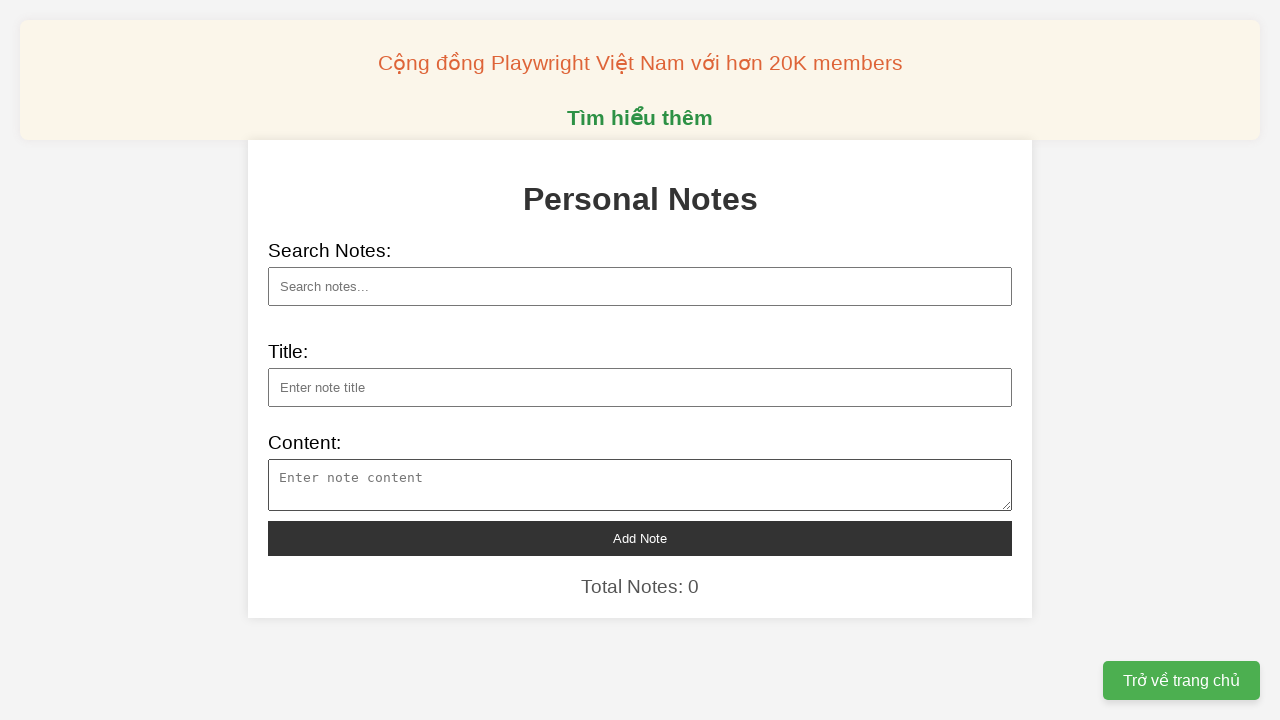

Filled note title #1: 'Tìm kiếm tài năng khởi nghiệp sáng tạo Quốc gia' on xpath=//input[@type="text" and @id="note-title"]
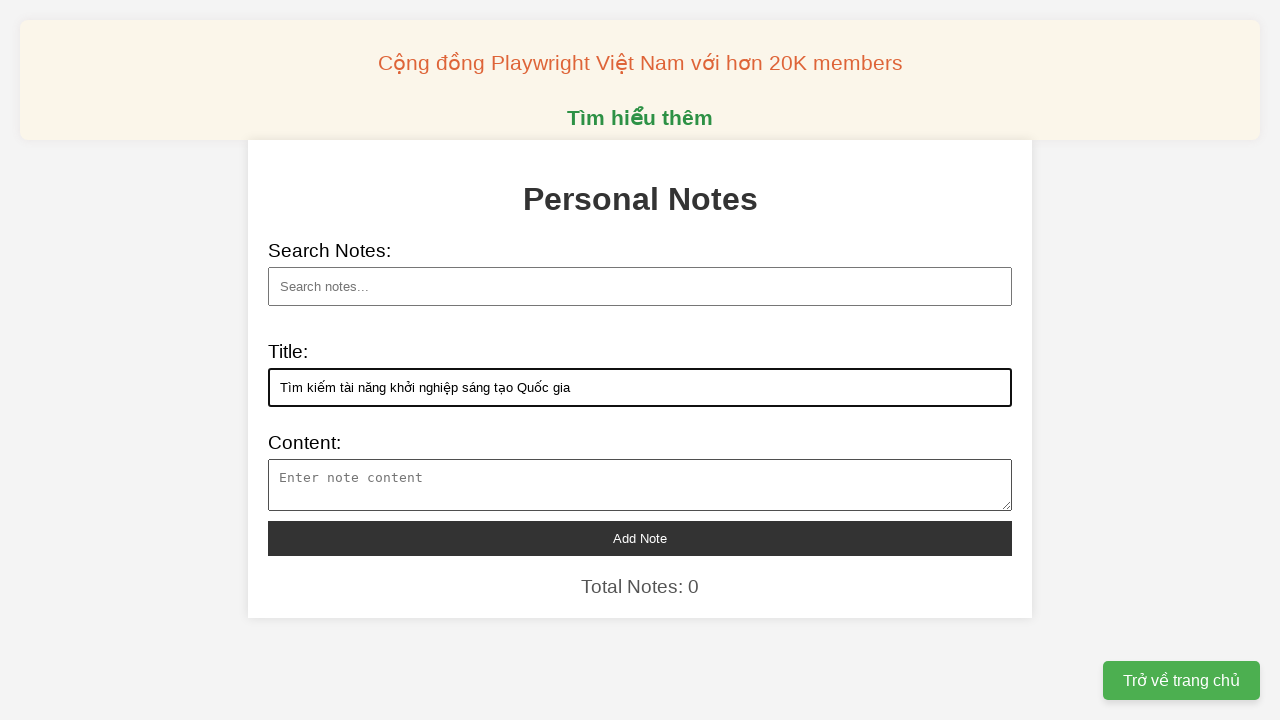

Filled note content #1 on xpath=//textarea[@id="note-content"]
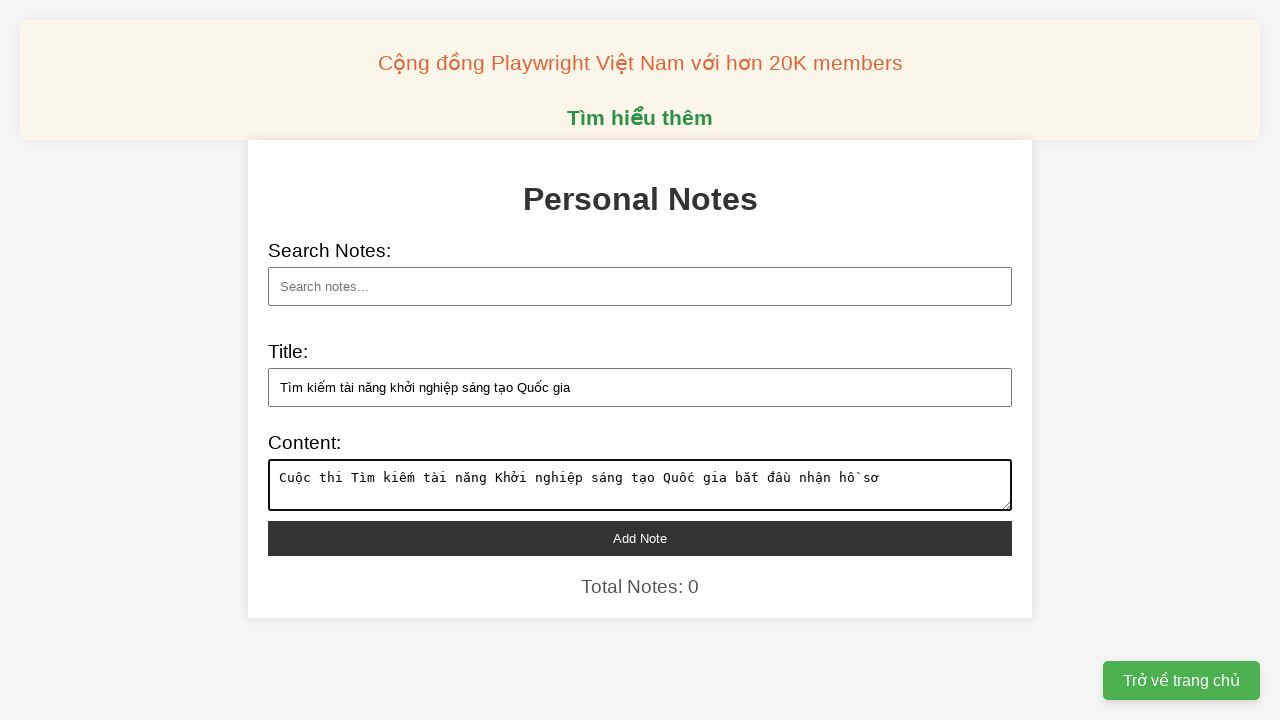

Clicked 'Add Note' button to save note #1 at (640, 538) on xpath=//button[@id="add-note"]
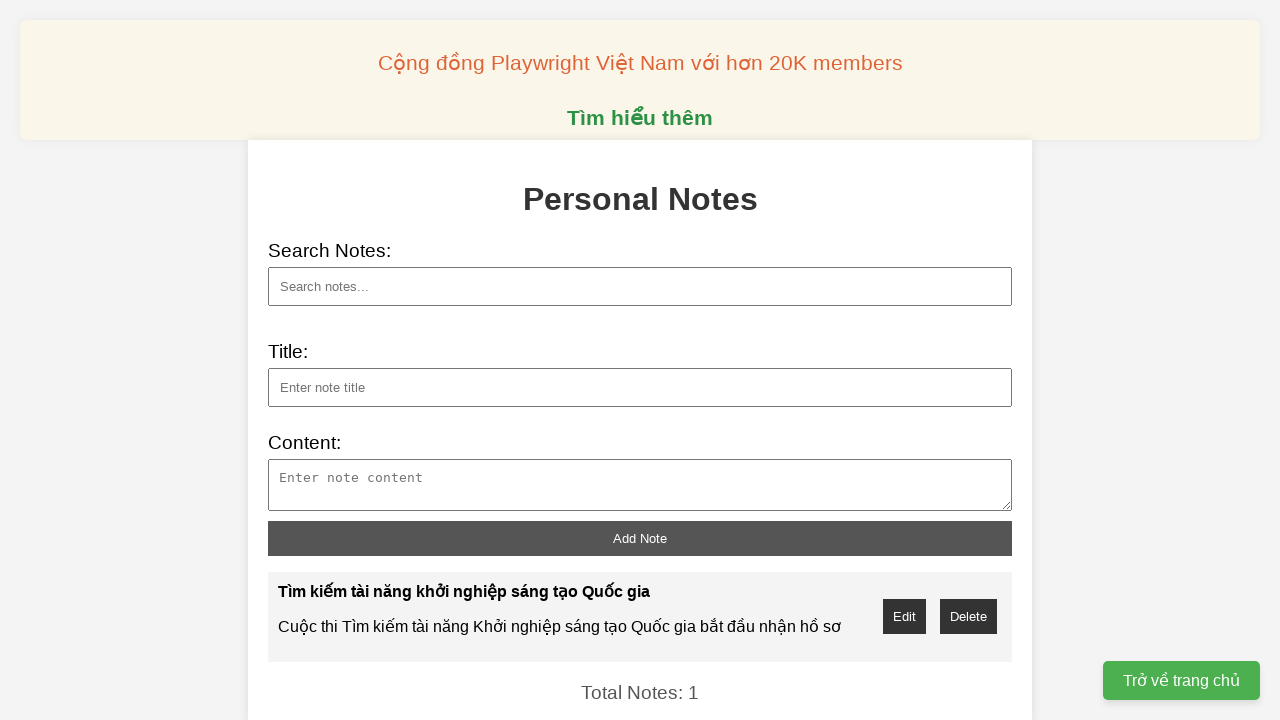

Filled note title #2: 'Tàu vũ trụ' on xpath=//input[@type="text" and @id="note-title"]
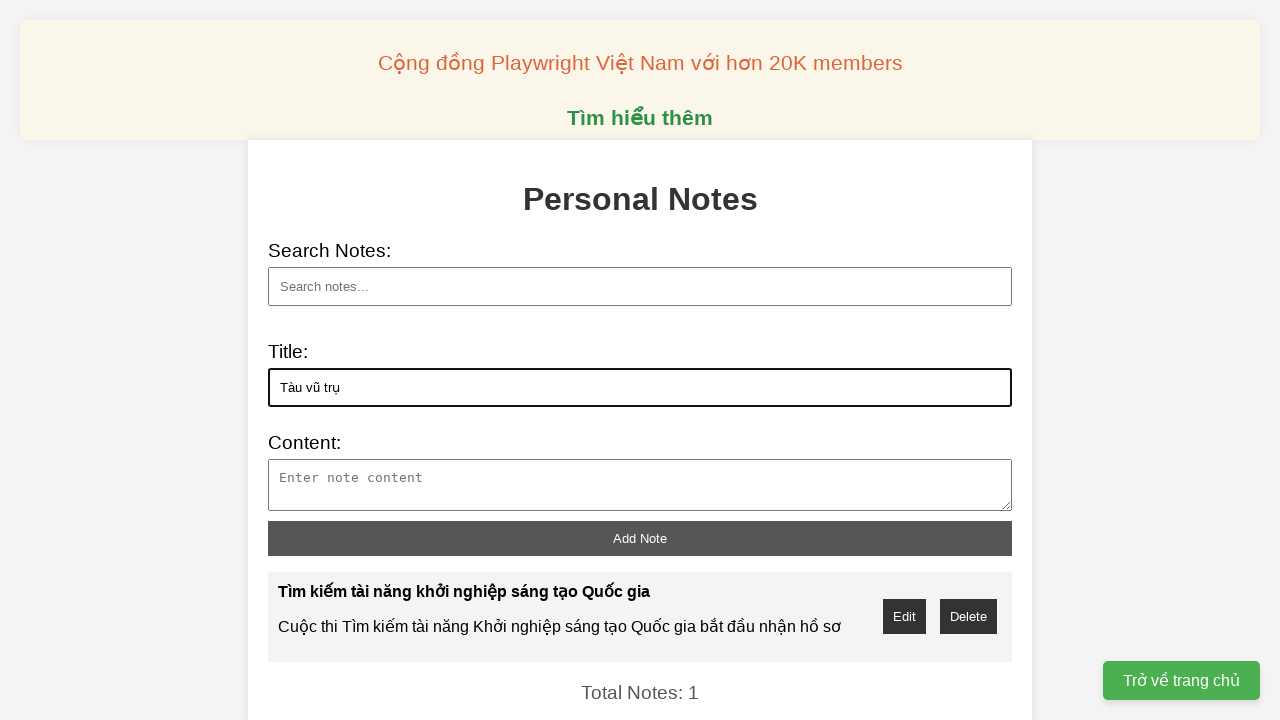

Filled note content #2 on xpath=//textarea[@id="note-content"]
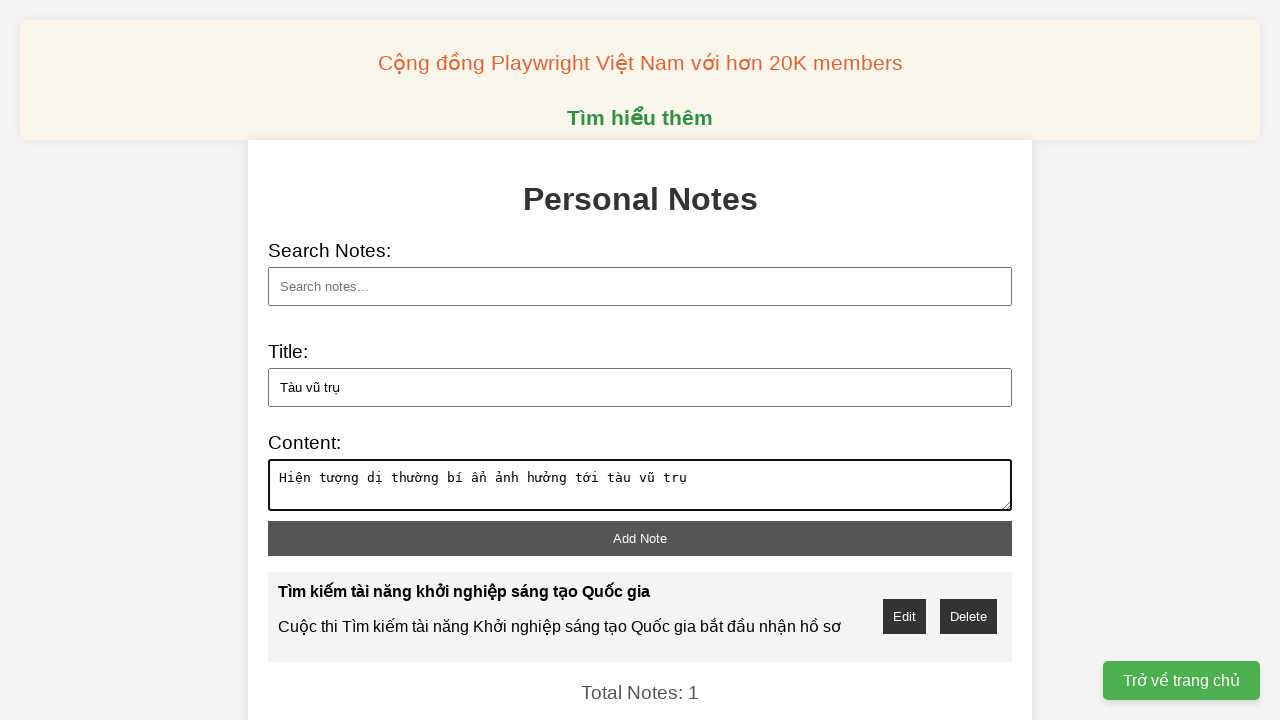

Clicked 'Add Note' button to save note #2 at (640, 538) on xpath=//button[@id="add-note"]
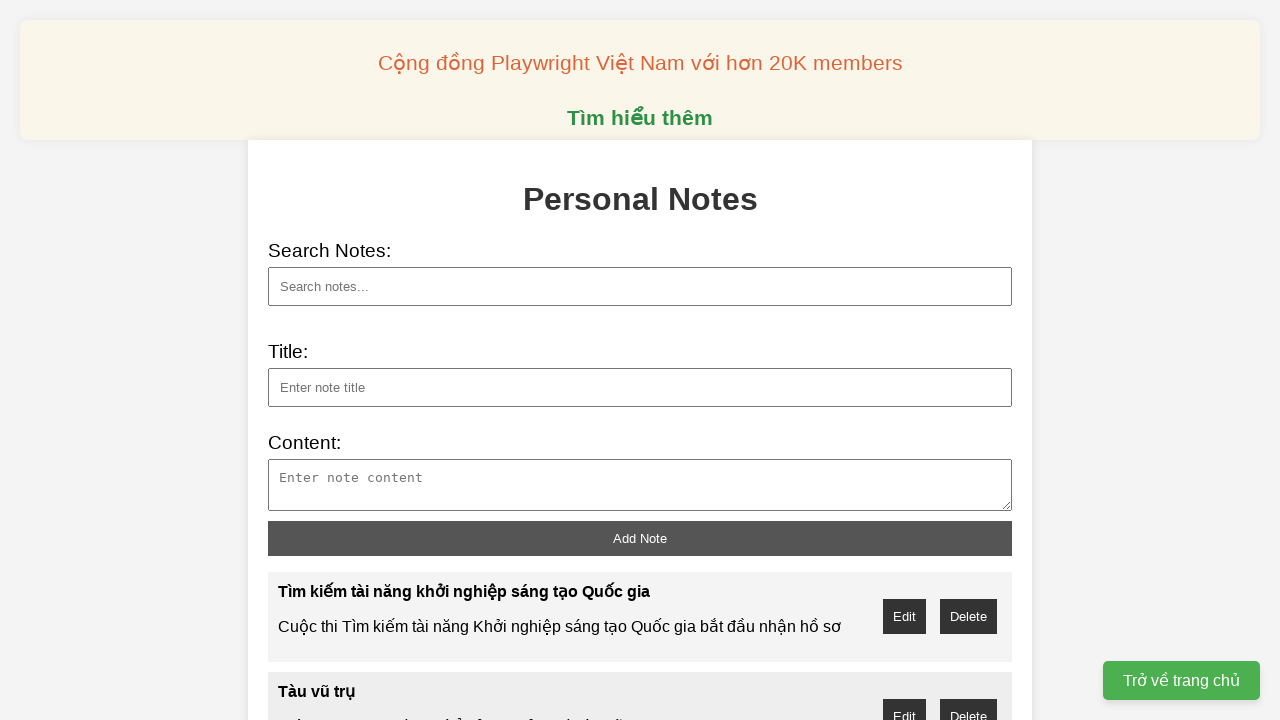

Filled note title #3: 'Tìm kiếm tài năng khởi nghiệp sáng tạo Quốc gia' on xpath=//input[@type="text" and @id="note-title"]
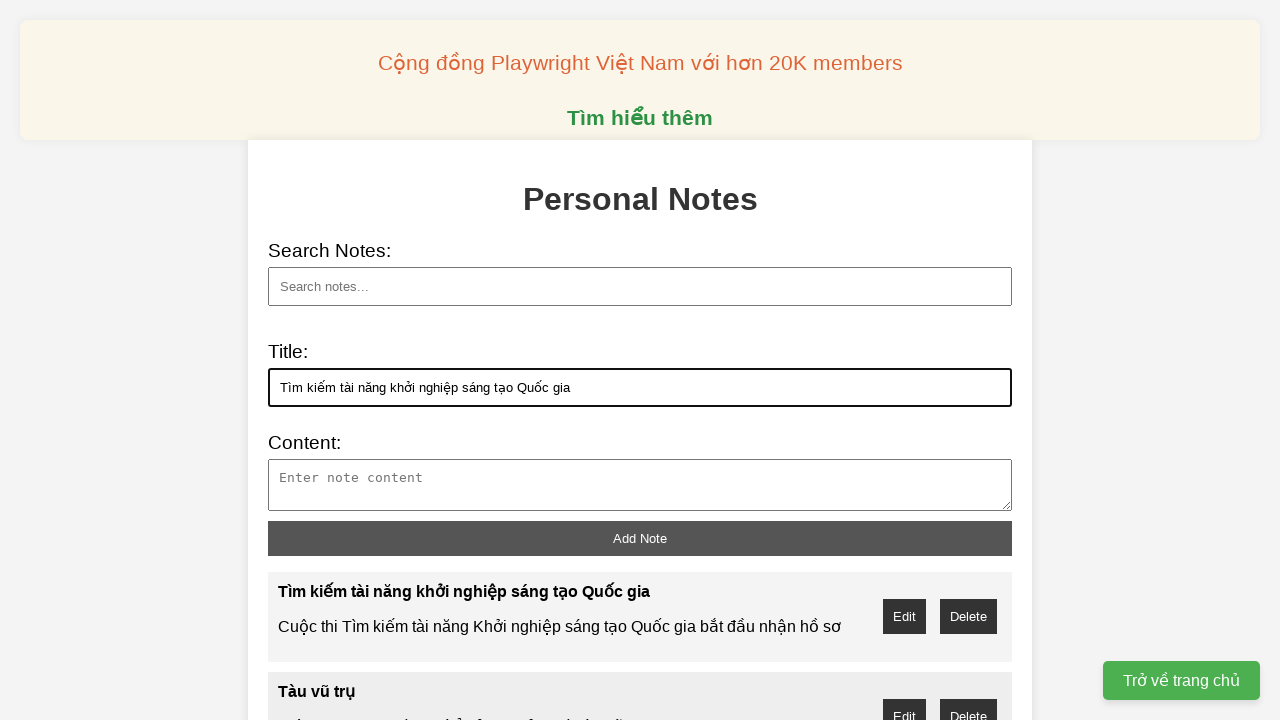

Filled note content #3 on xpath=//textarea[@id="note-content"]
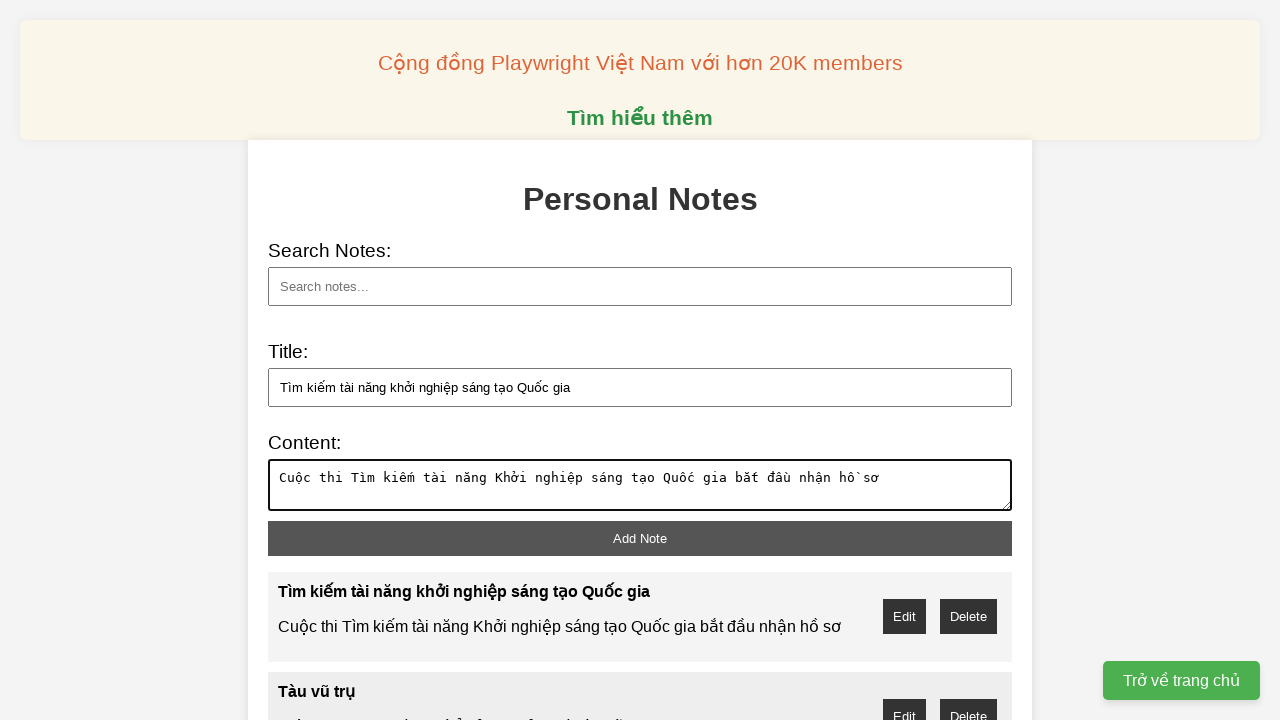

Clicked 'Add Note' button to save note #3 at (640, 538) on xpath=//button[@id="add-note"]
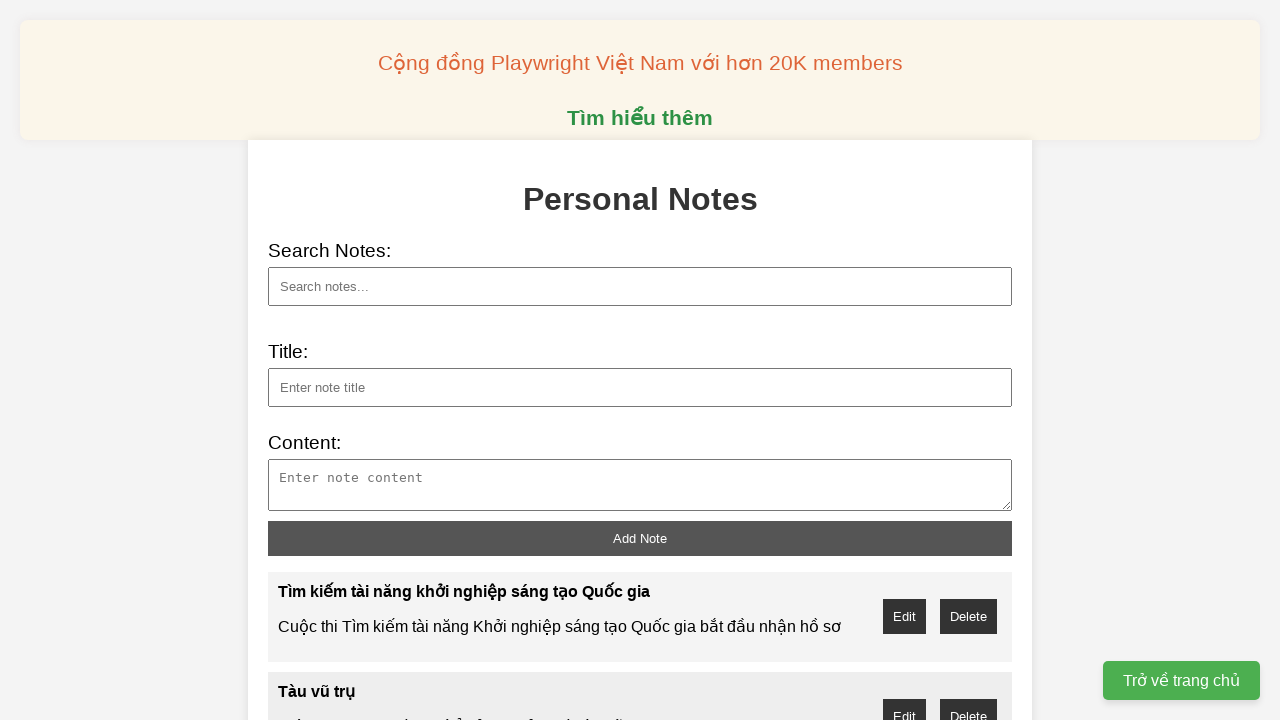

Filled note title #4: 'Tàu vũ trụ' on xpath=//input[@type="text" and @id="note-title"]
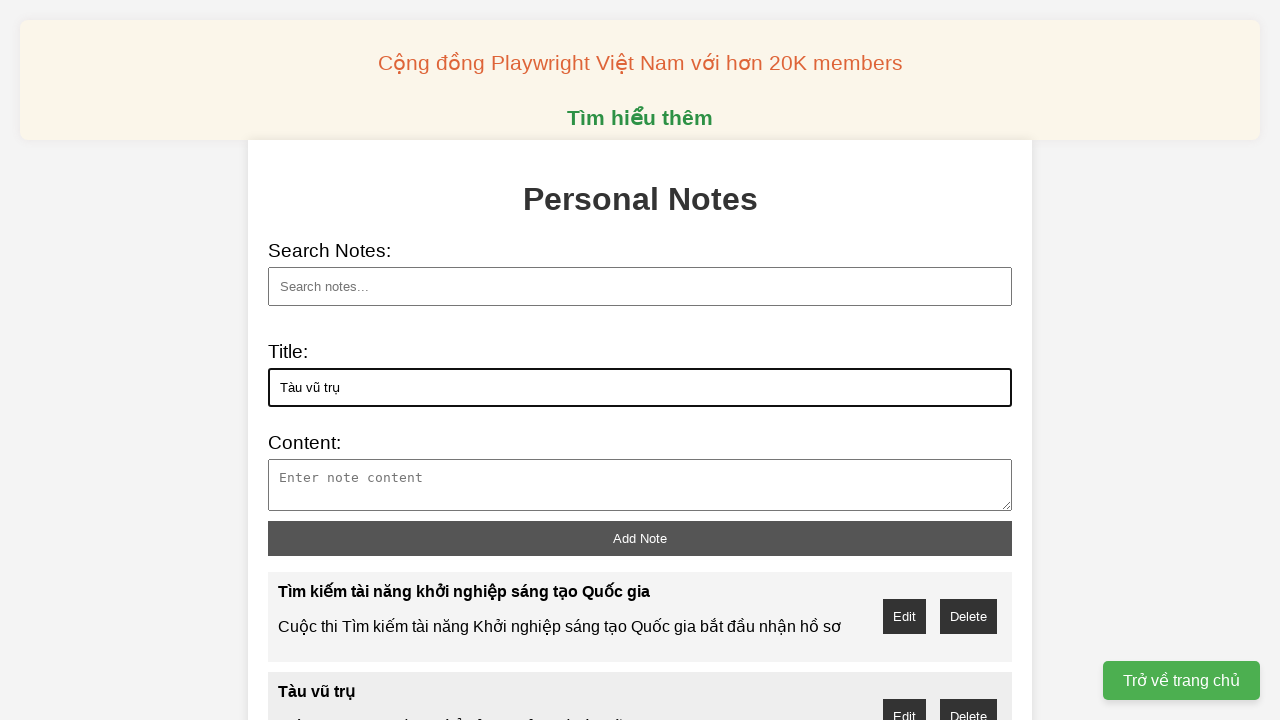

Filled note content #4 on xpath=//textarea[@id="note-content"]
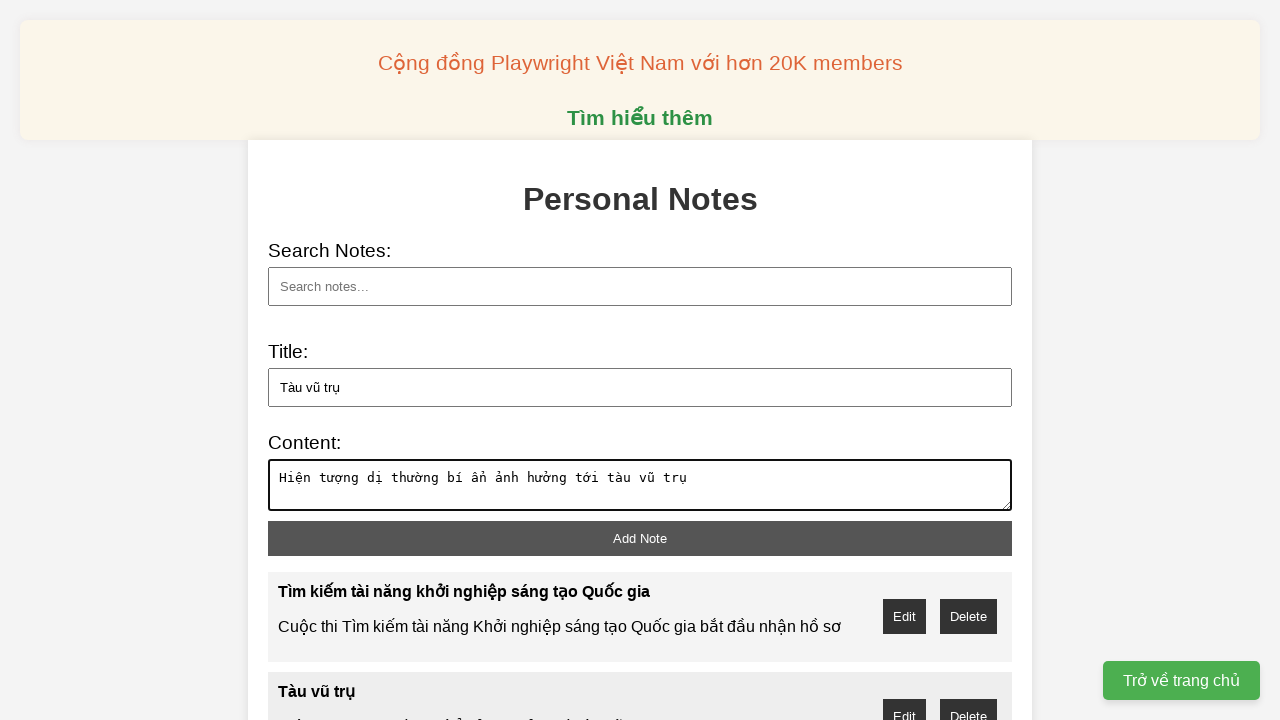

Clicked 'Add Note' button to save note #4 at (640, 538) on xpath=//button[@id="add-note"]
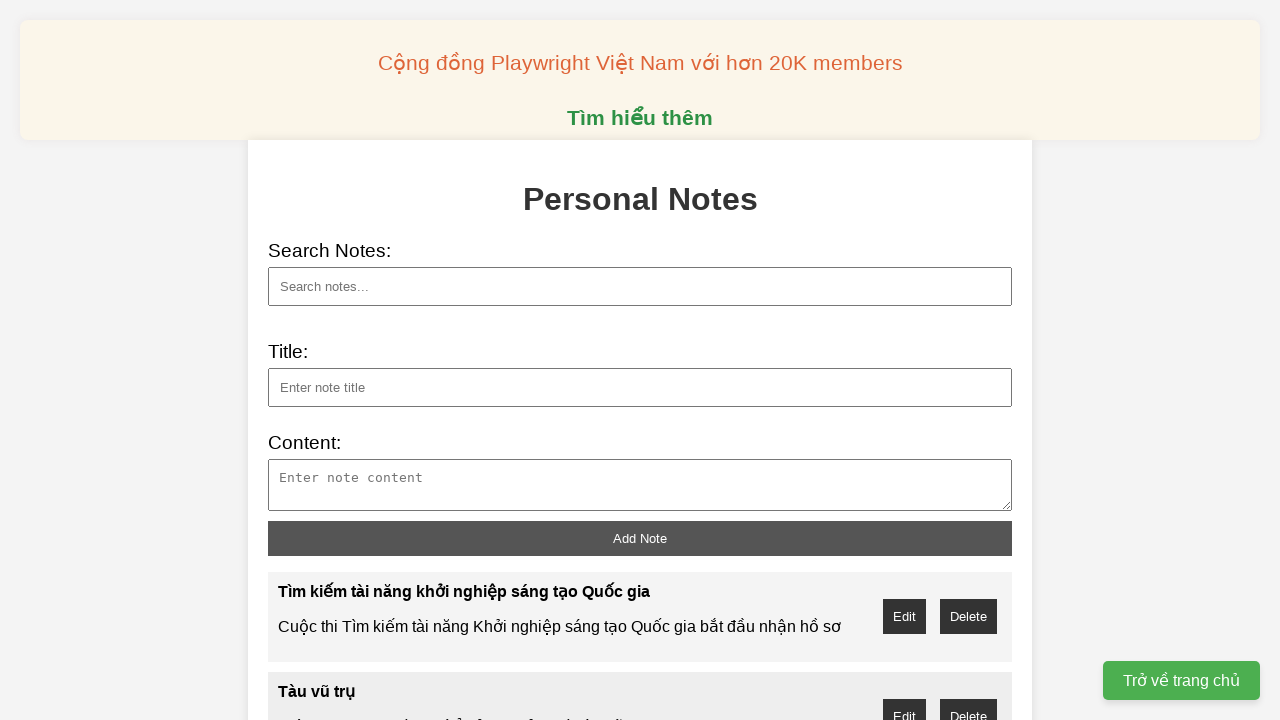

Filled note title #5: 'Tìm kiếm tài năng khởi nghiệp sáng tạo Quốc gia' on xpath=//input[@type="text" and @id="note-title"]
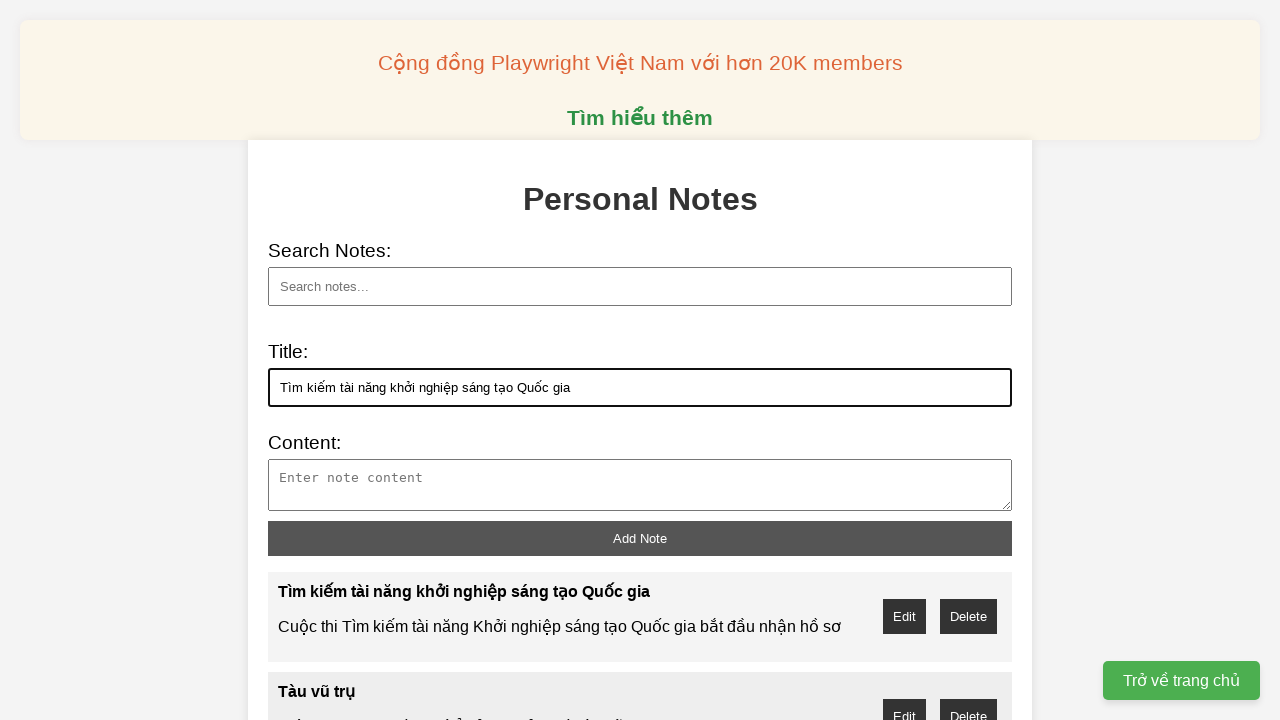

Filled note content #5 on xpath=//textarea[@id="note-content"]
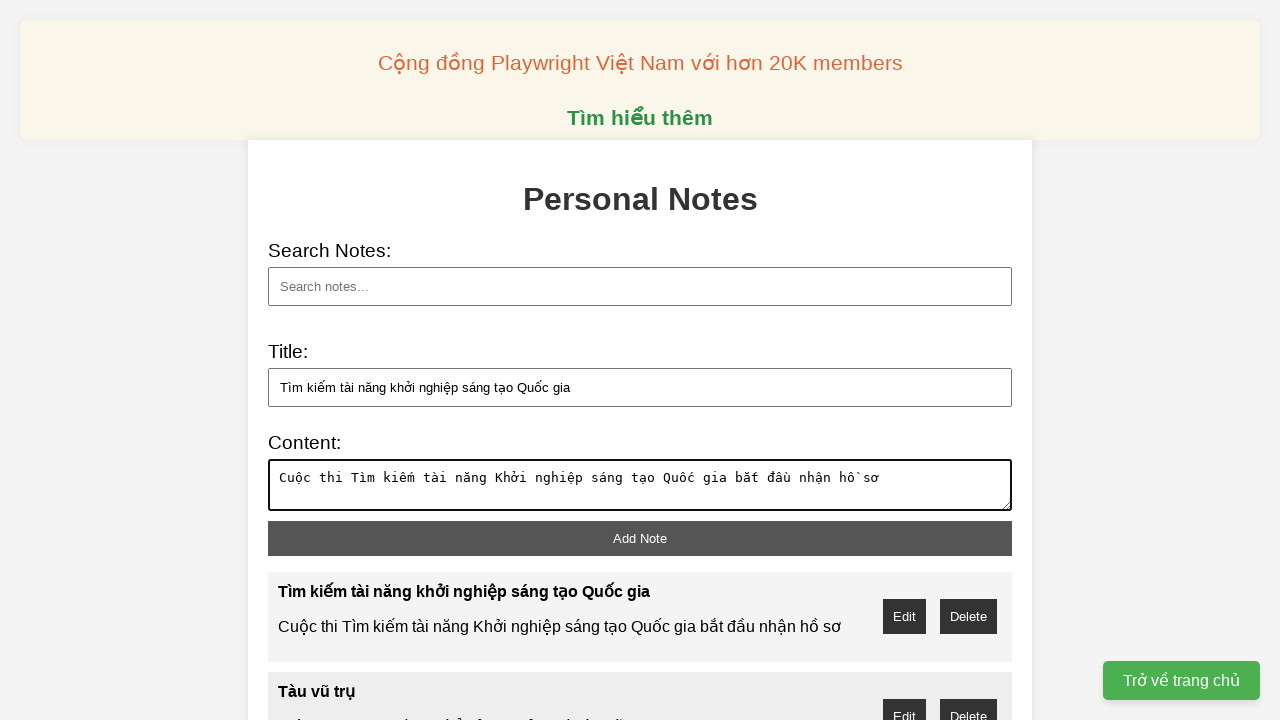

Clicked 'Add Note' button to save note #5 at (640, 538) on xpath=//button[@id="add-note"]
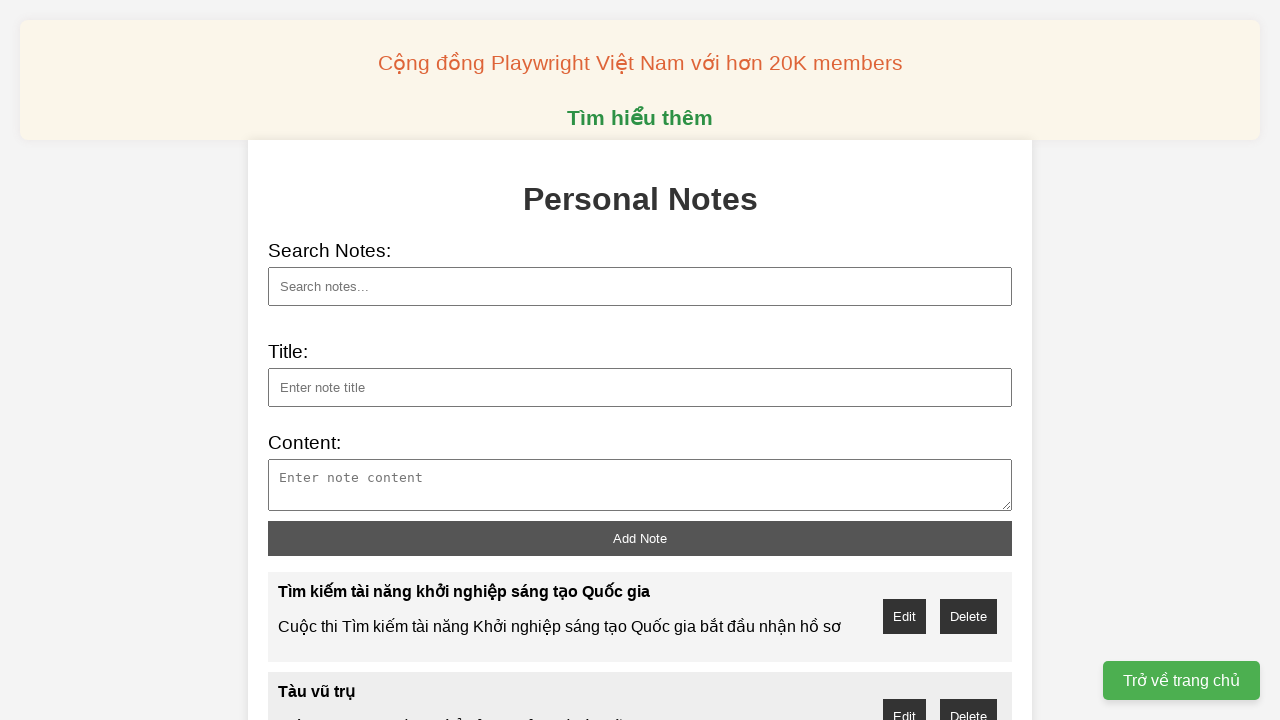

Filled note title #6: 'Tìm kiếm tài năng khởi nghiệp sáng tạo Quốc gia' on xpath=//input[@type="text" and @id="note-title"]
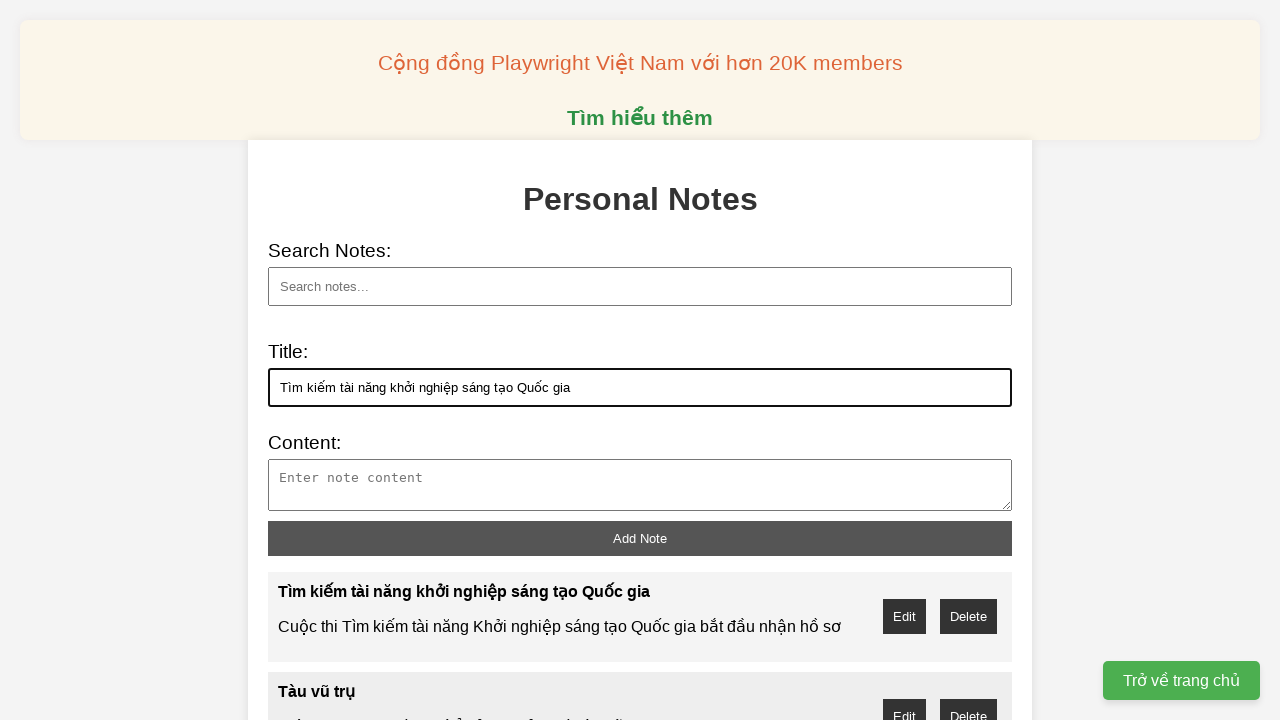

Filled note content #6 on xpath=//textarea[@id="note-content"]
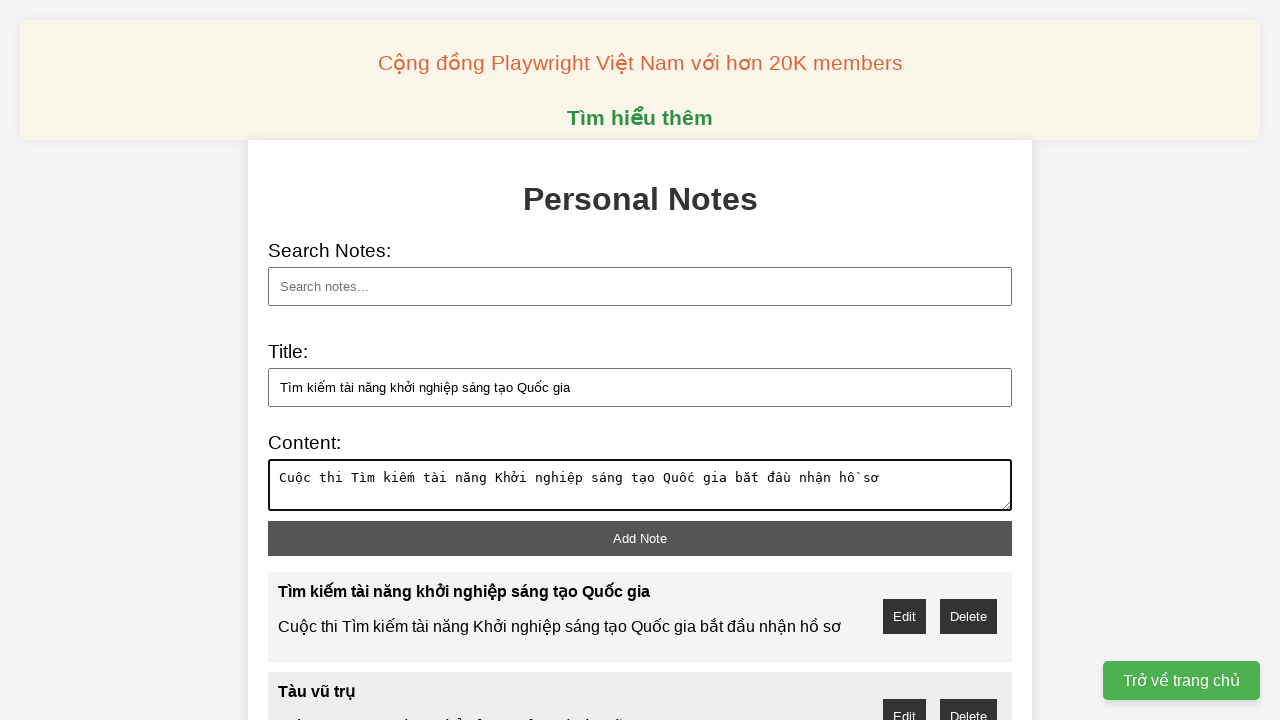

Clicked 'Add Note' button to save note #6 at (640, 538) on xpath=//button[@id="add-note"]
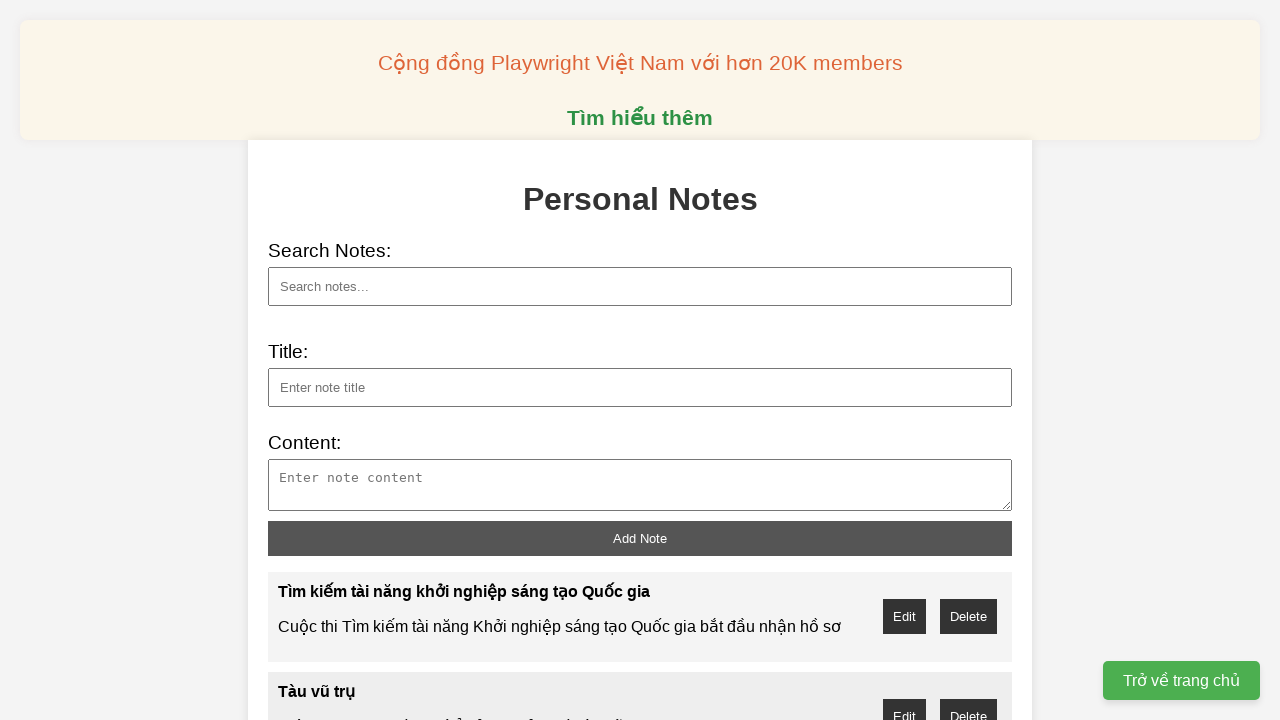

Filled note title #7: 'Tìm kiếm tài năng khởi nghiệp sáng tạo Quốc gia' on xpath=//input[@type="text" and @id="note-title"]
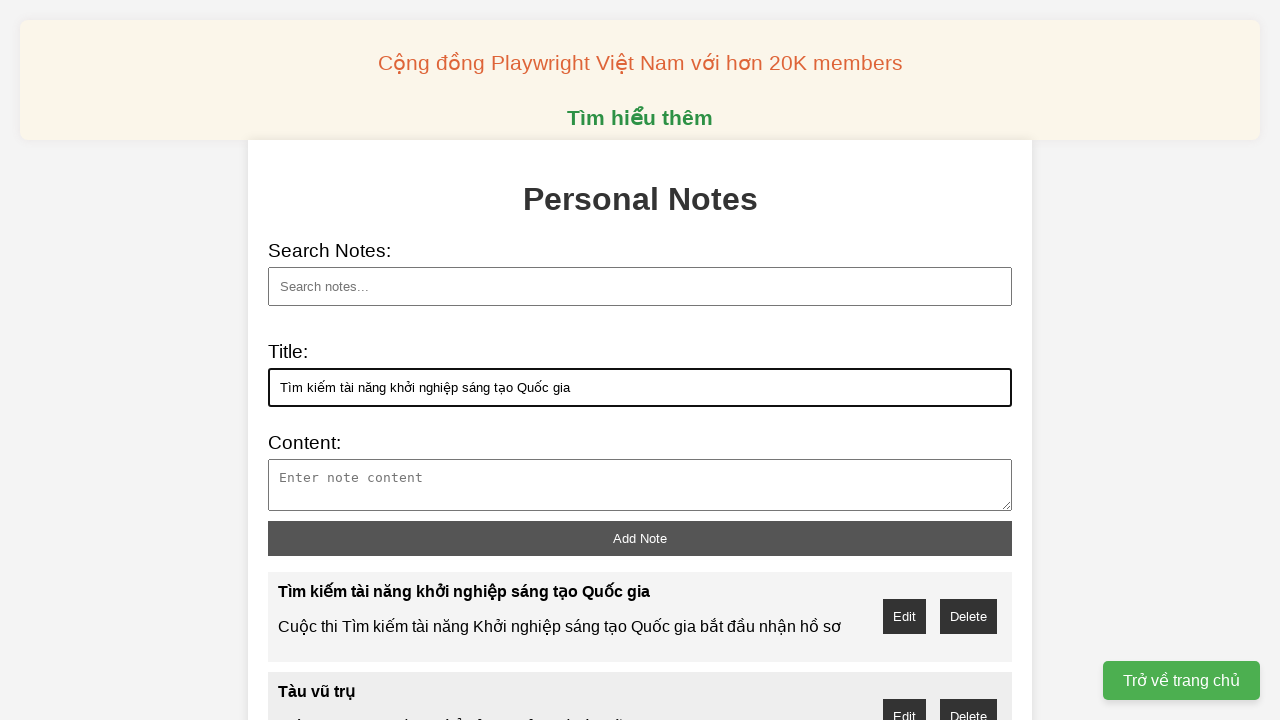

Filled note content #7 on xpath=//textarea[@id="note-content"]
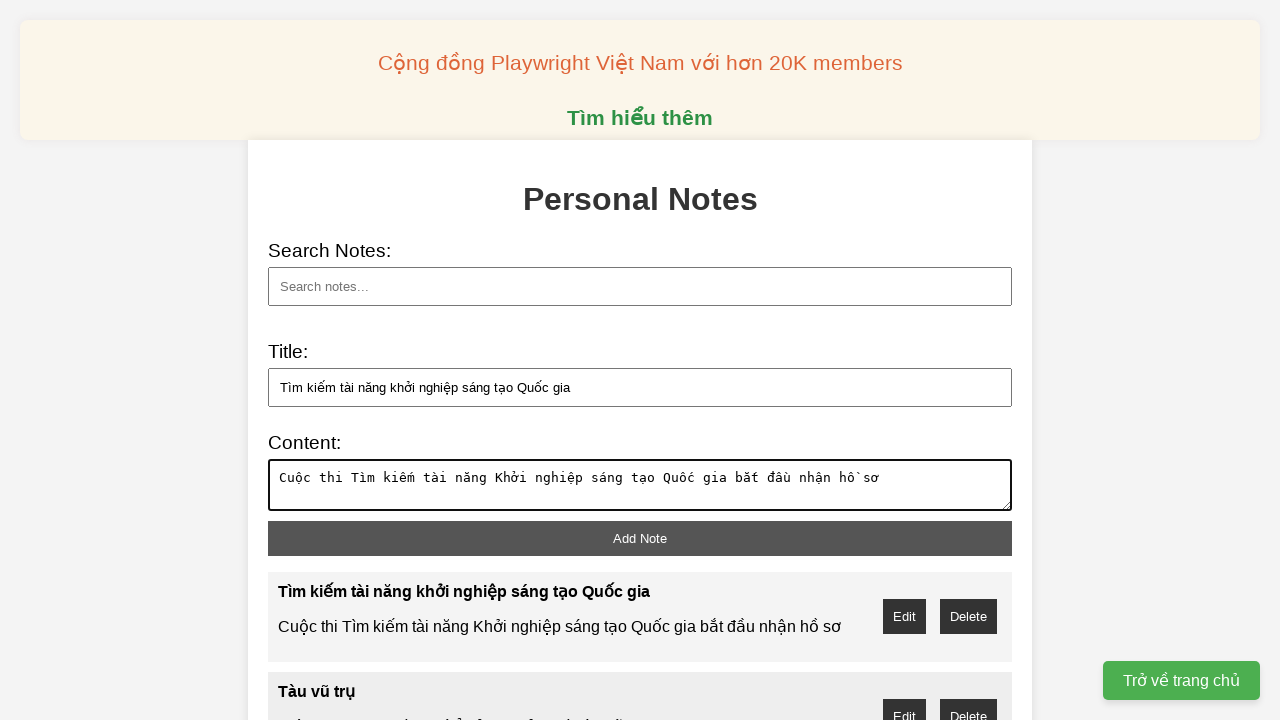

Clicked 'Add Note' button to save note #7 at (640, 538) on xpath=//button[@id="add-note"]
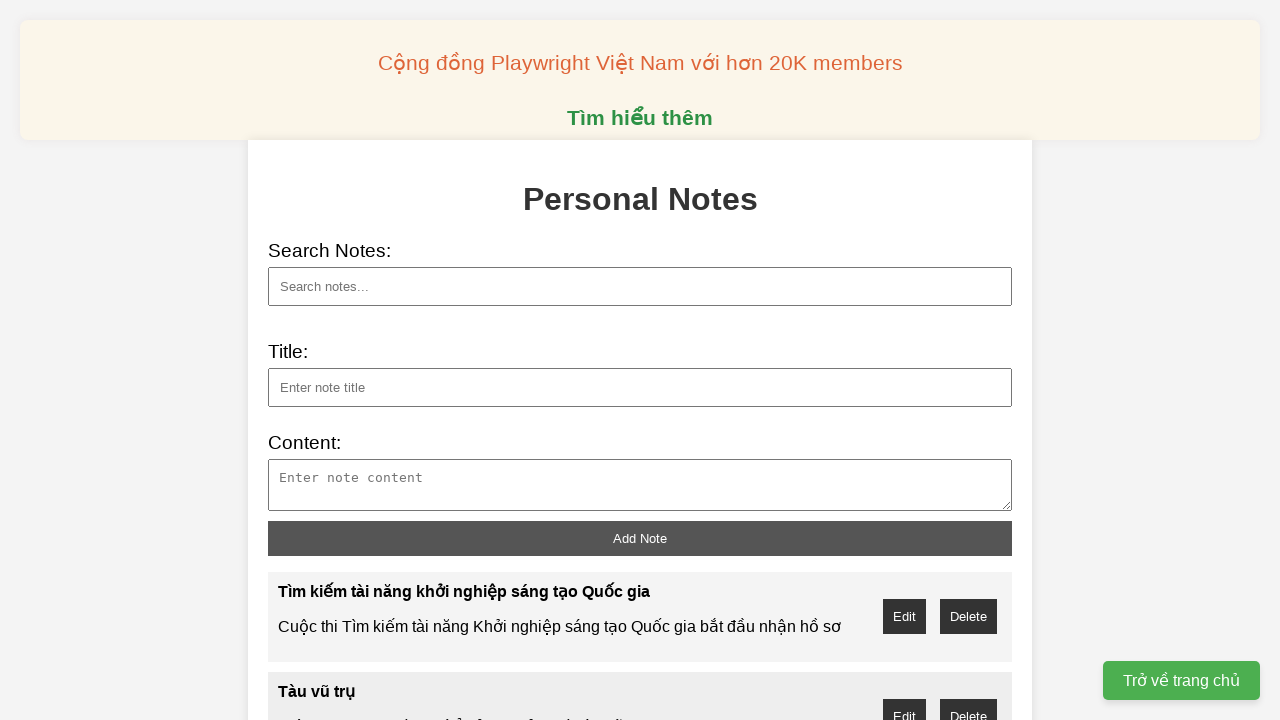

Filled note title #8: 'Tìm kiếm tài năng khởi nghiệp sáng tạo Quốc gia' on xpath=//input[@type="text" and @id="note-title"]
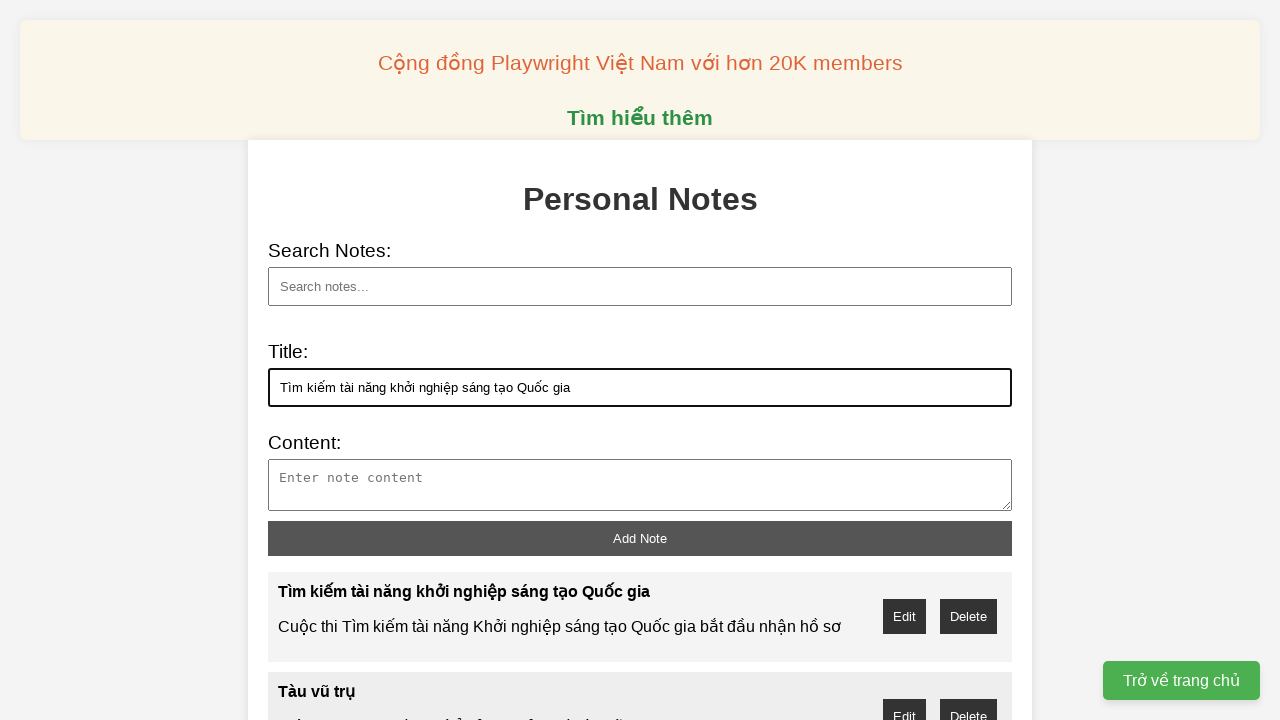

Filled note content #8 on xpath=//textarea[@id="note-content"]
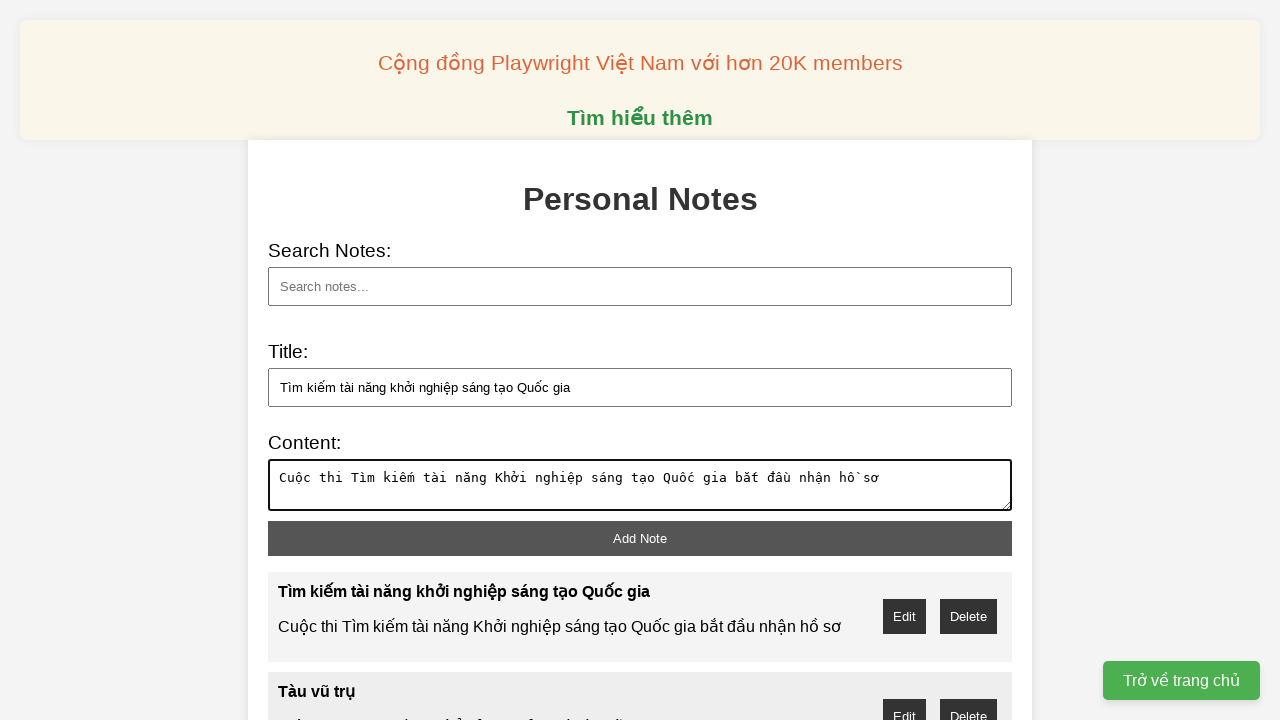

Clicked 'Add Note' button to save note #8 at (640, 538) on xpath=//button[@id="add-note"]
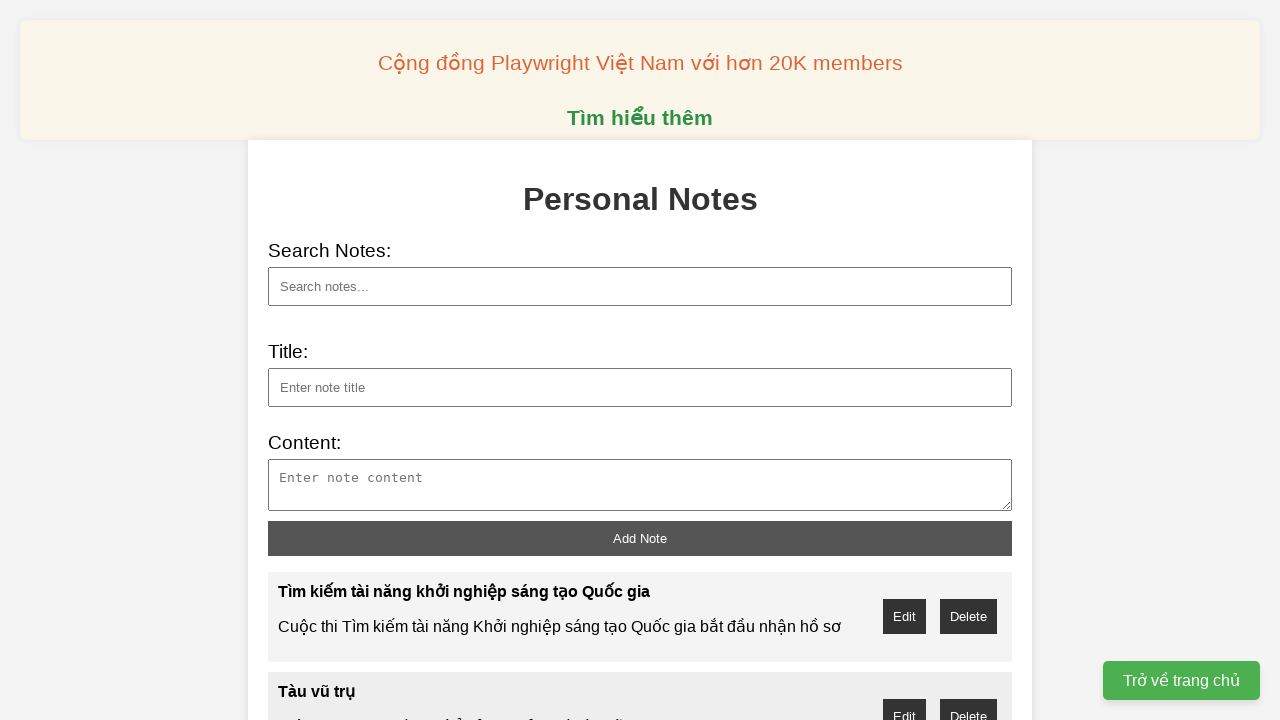

Filled note title #9: 'Tìm kiếm tài năng khởi nghiệp sáng tạo Quốc gia' on xpath=//input[@type="text" and @id="note-title"]
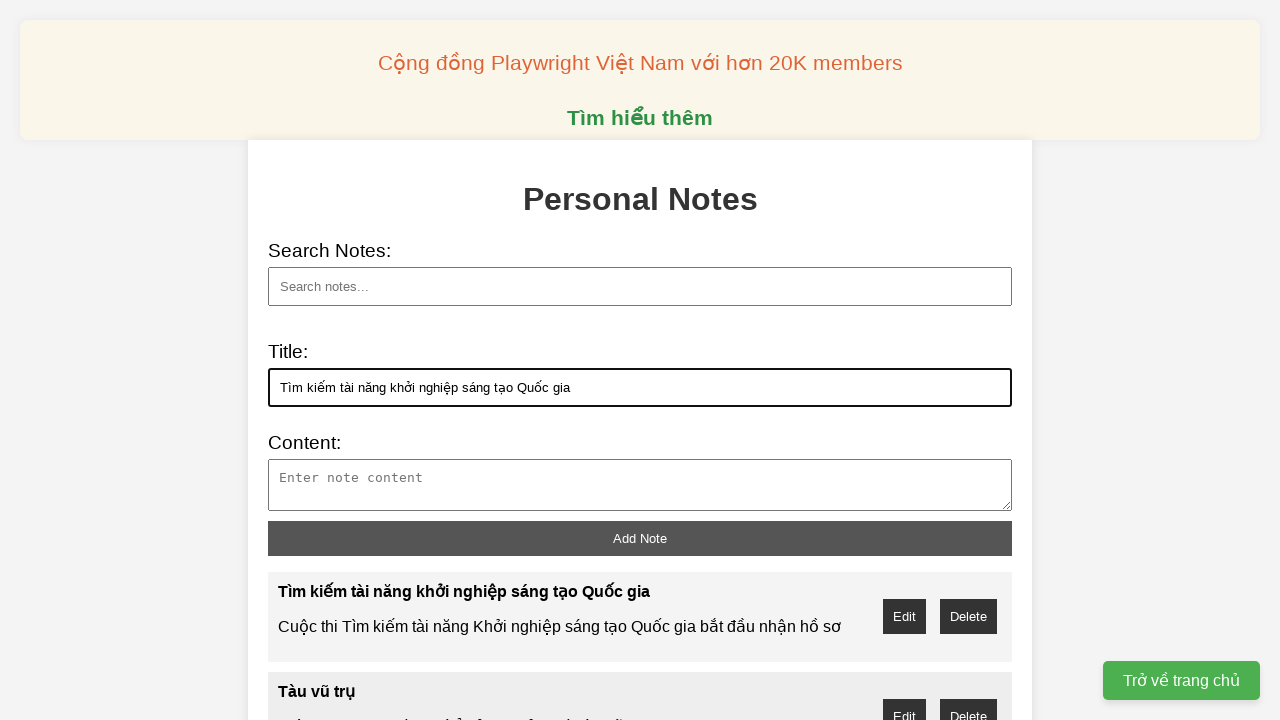

Filled note content #9 on xpath=//textarea[@id="note-content"]
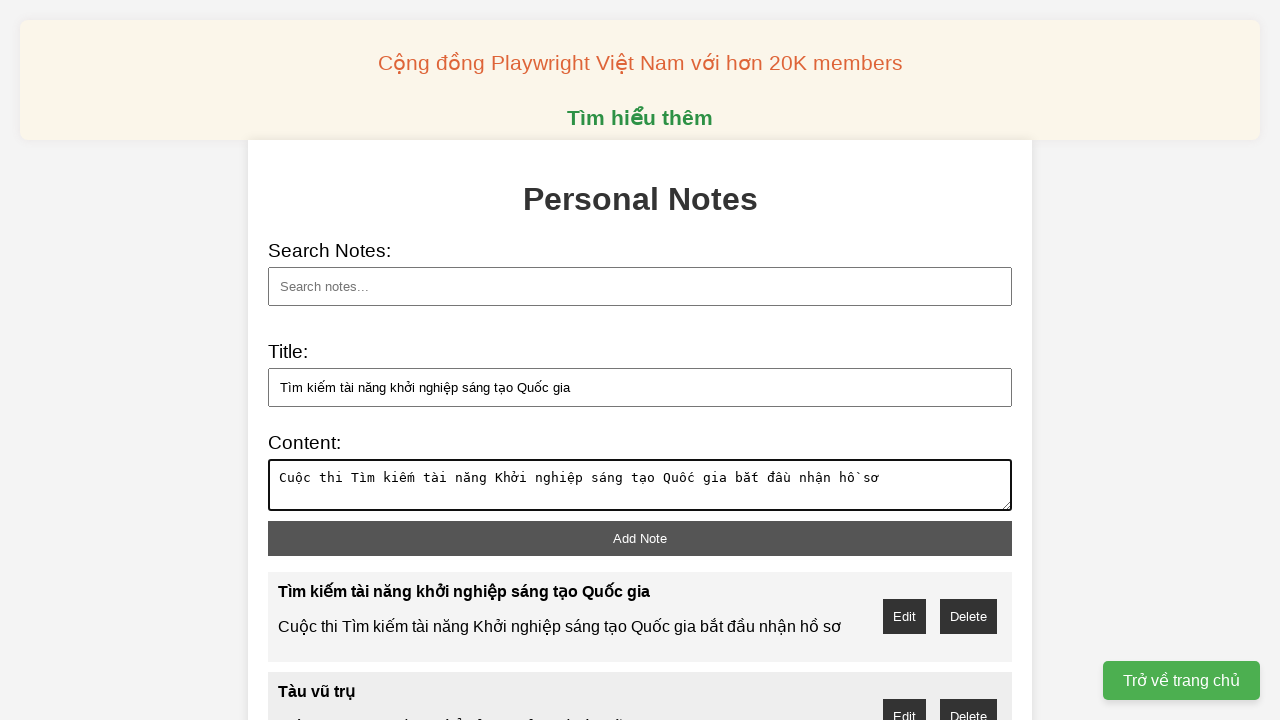

Clicked 'Add Note' button to save note #9 at (640, 538) on xpath=//button[@id="add-note"]
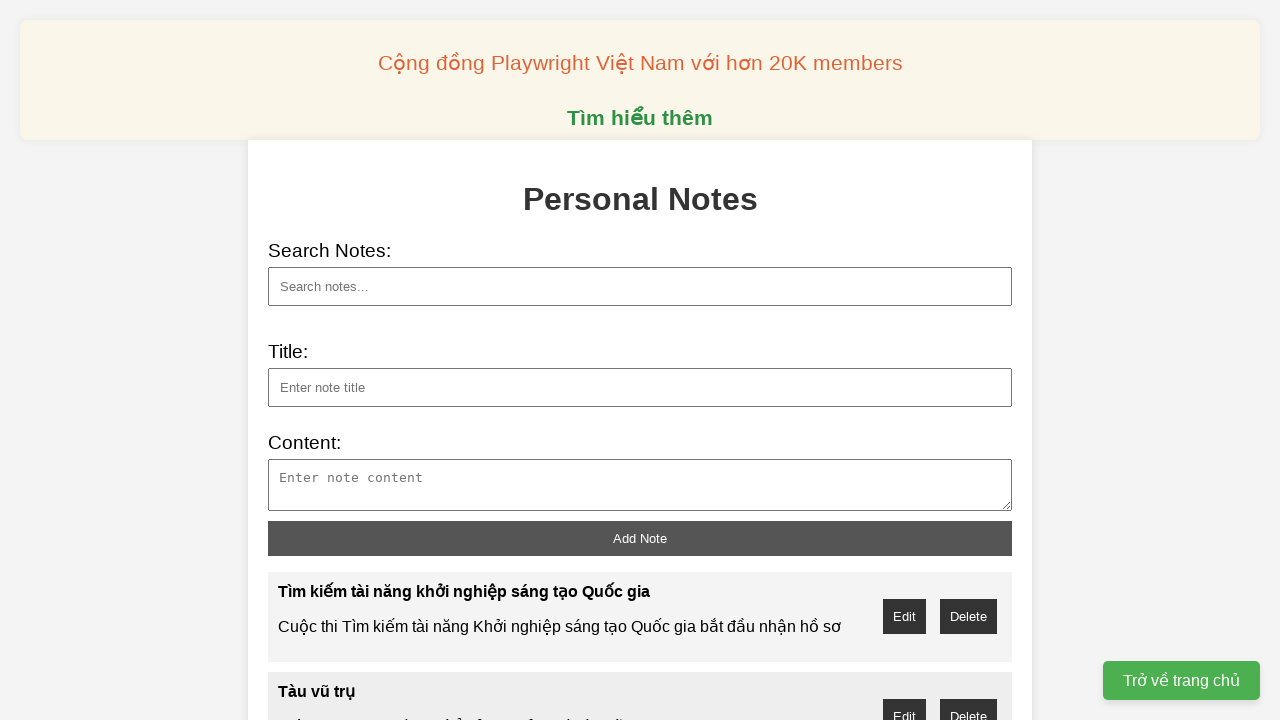

Filled note title #10: 'Tìm kiếm tài năng khởi nghiệp sáng tạo Quốc gia' on xpath=//input[@type="text" and @id="note-title"]
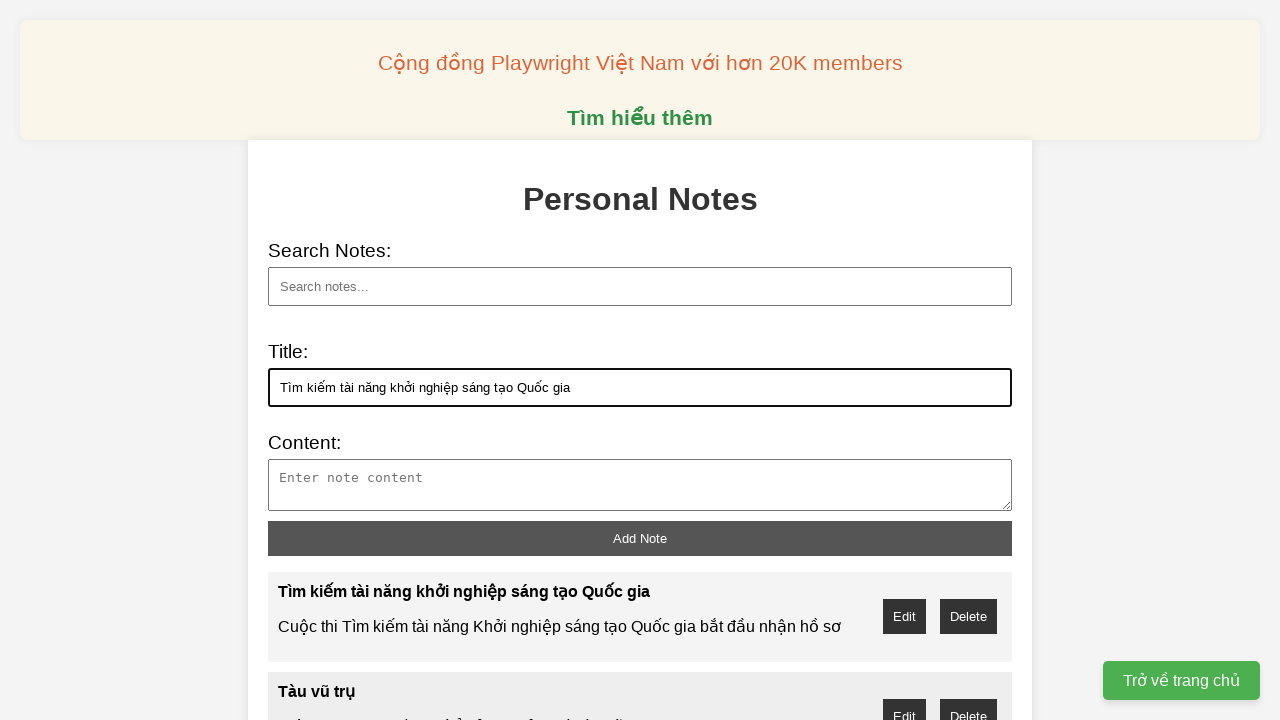

Filled note content #10 on xpath=//textarea[@id="note-content"]
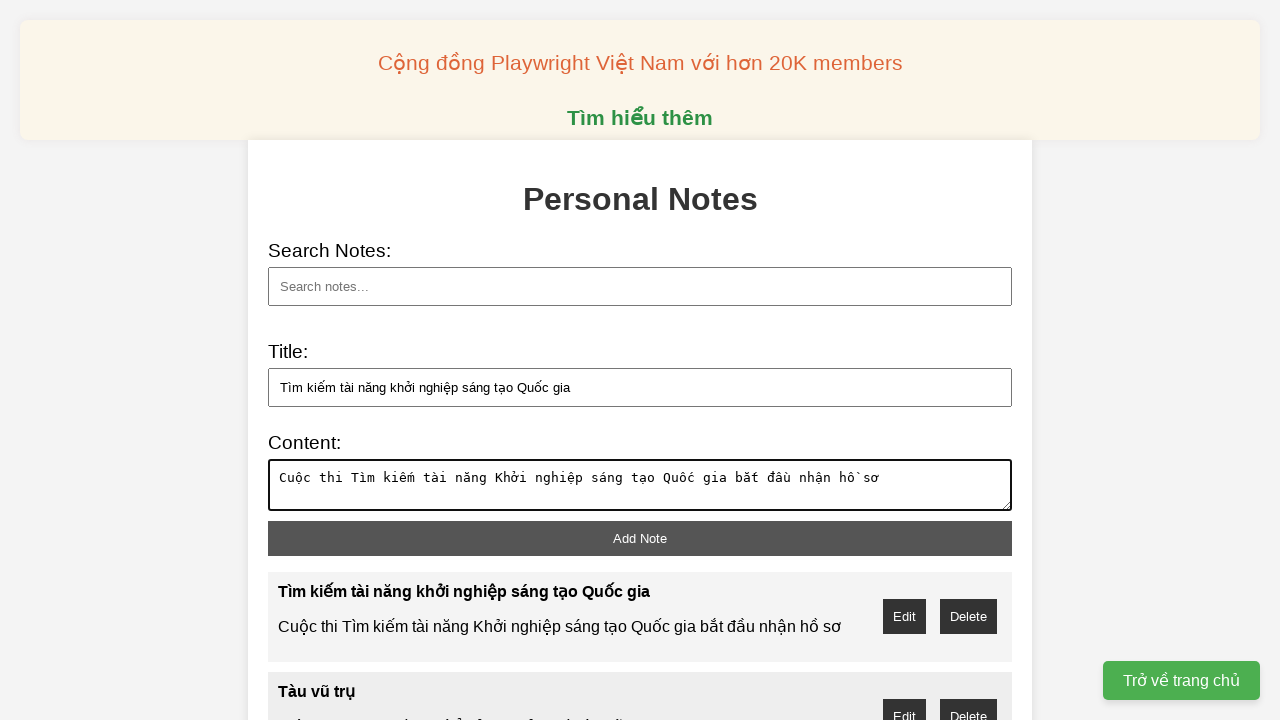

Clicked 'Add Note' button to save note #10 at (640, 538) on xpath=//button[@id="add-note"]
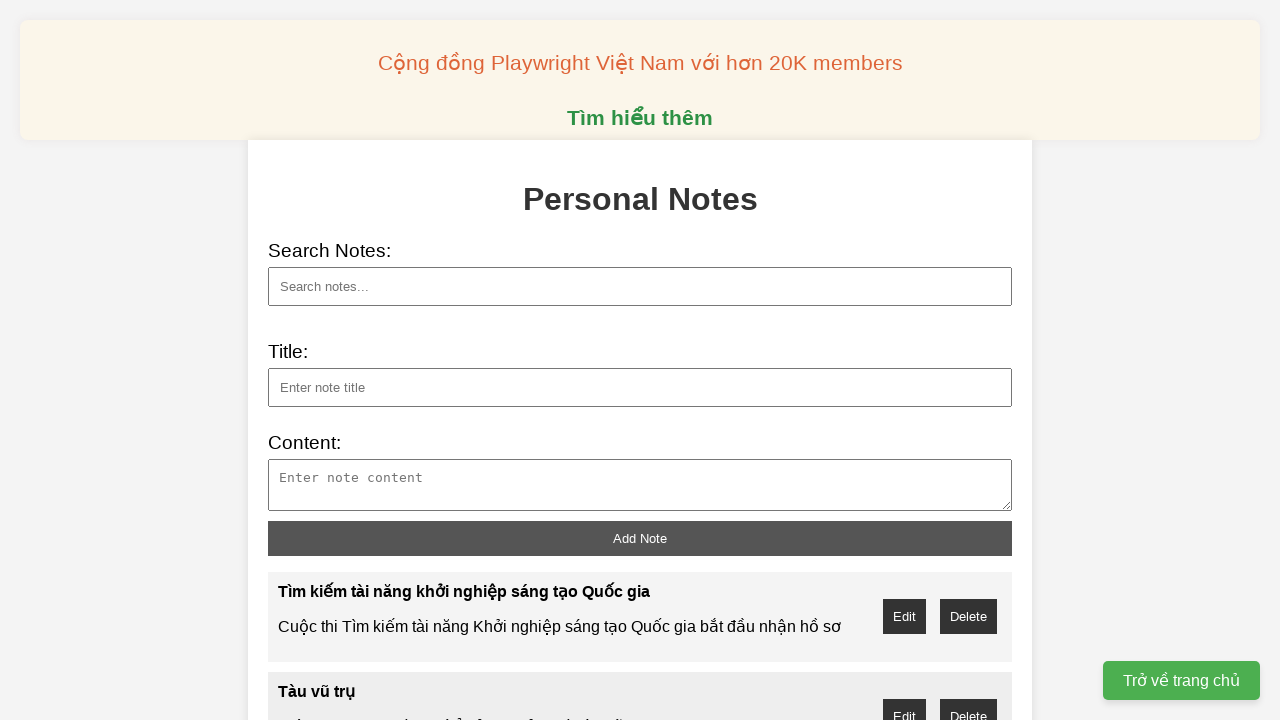

Filled search field with 'vũ' to search notes by title on xpath=//input[@type="text" and @id="search"]
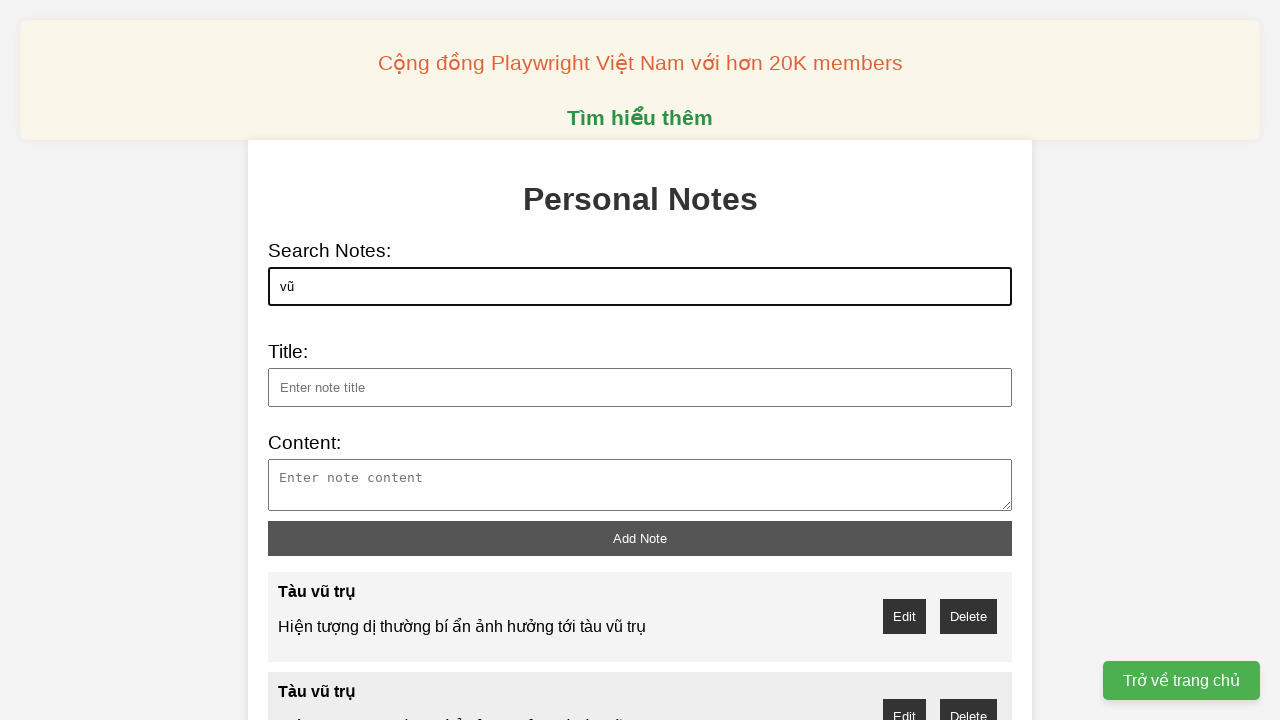

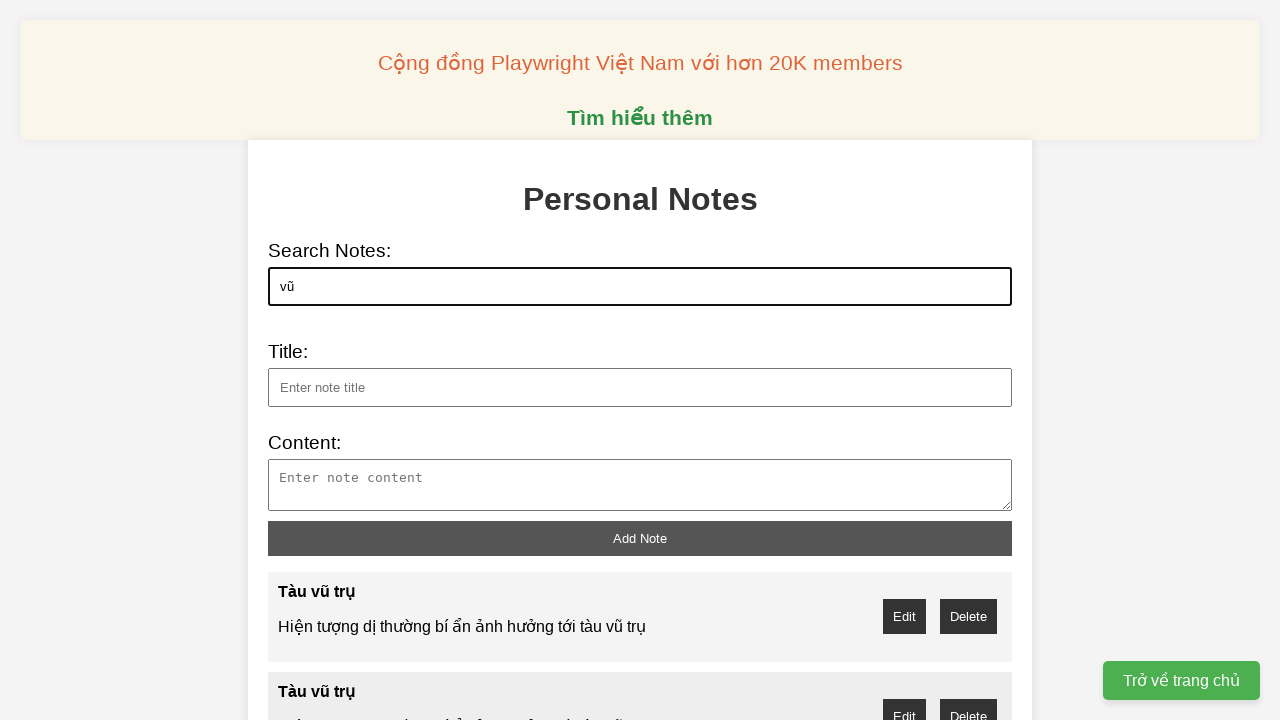